Launches the Lenovo India website and verifies the page loads successfully

Starting URL: https://www.lenovo.com/in/en/

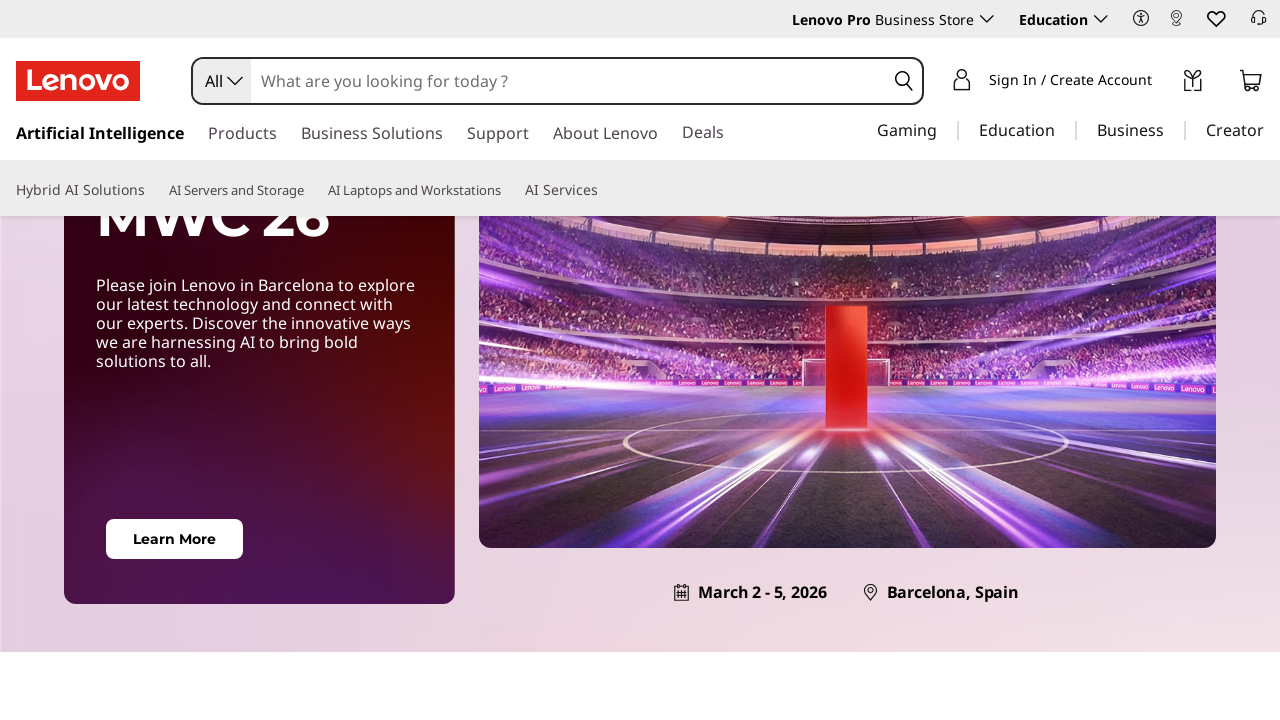

Lenovo India website page loaded successfully (DOM content loaded)
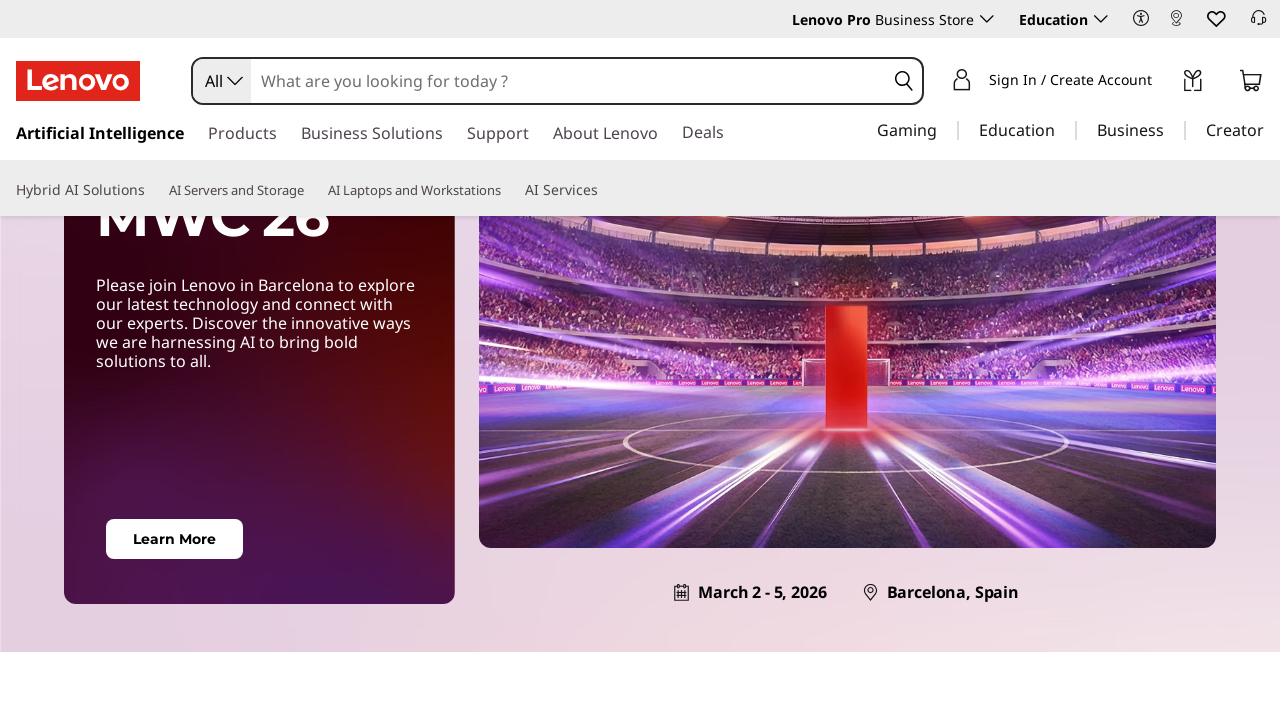

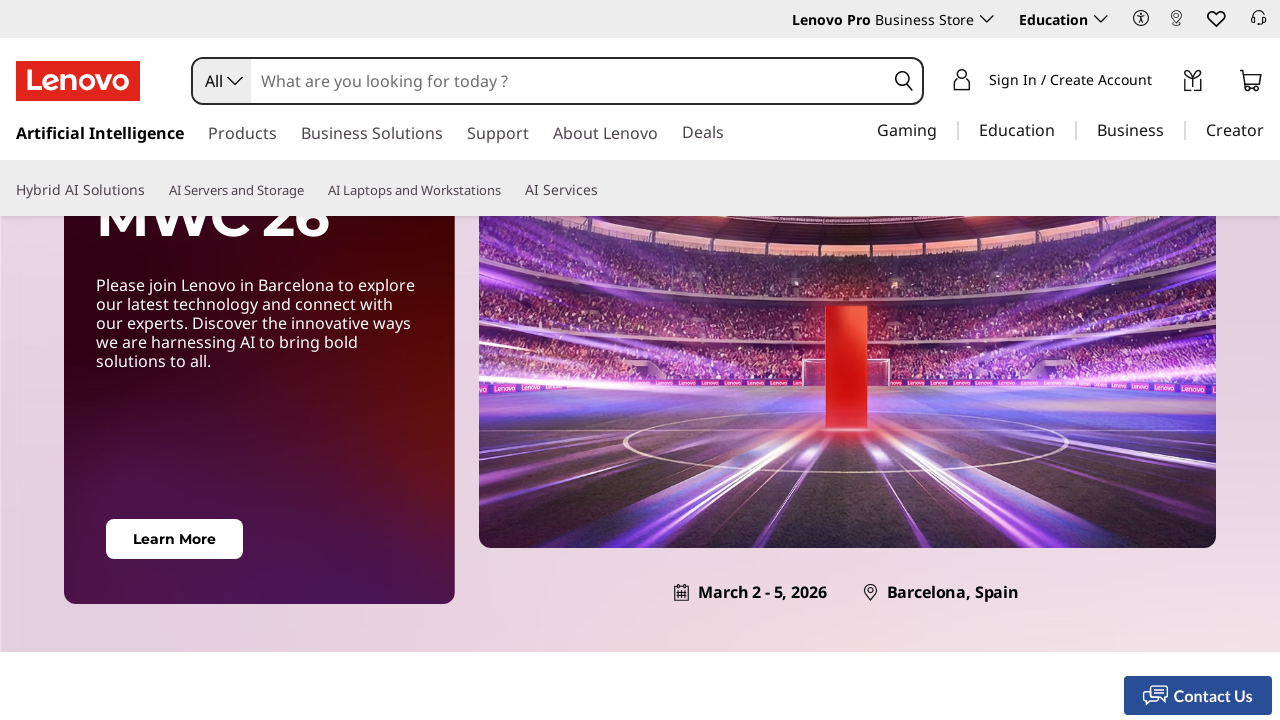